Tests clicking on the NEWS & EVENTS navigation link and scrolling through the content

Starting URL: https://iitm.humanbrain.in/index.html

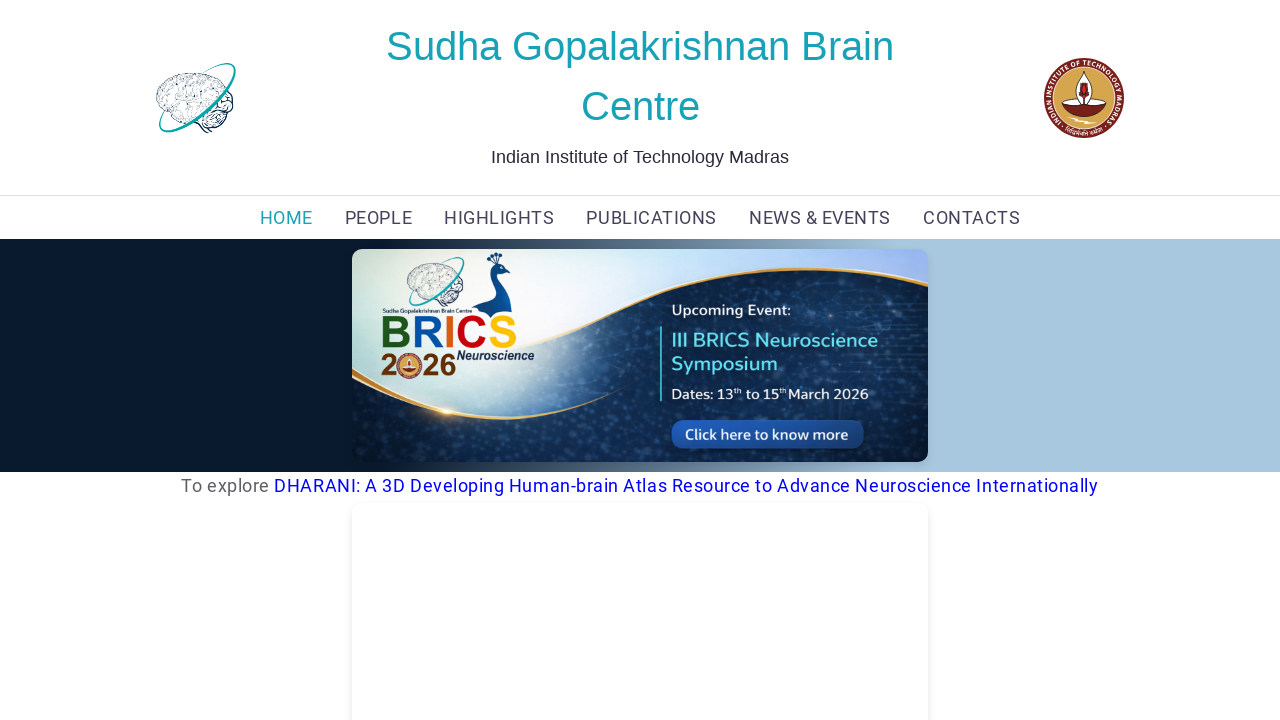

Clicked on NEWS & EVENTS navigation link at (820, 218) on xpath=(//a[text()='NEWS & EVENTS'])[1]
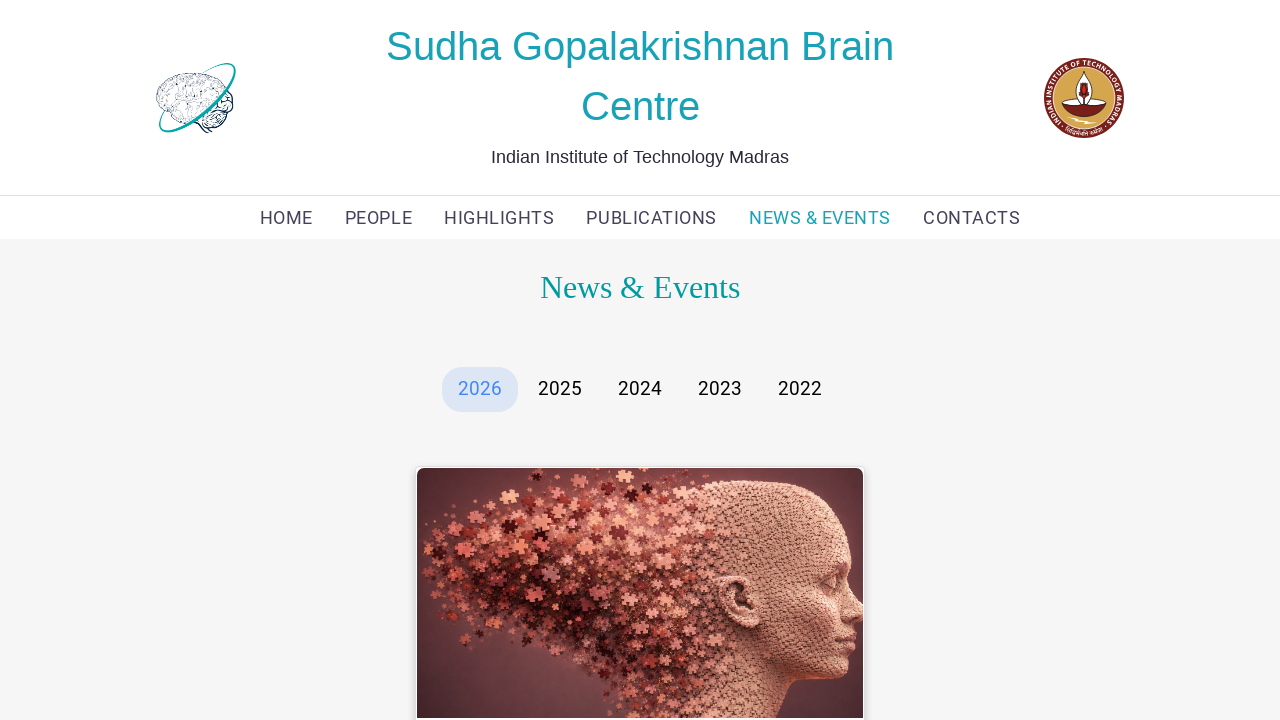

Scrolled to bottom of page
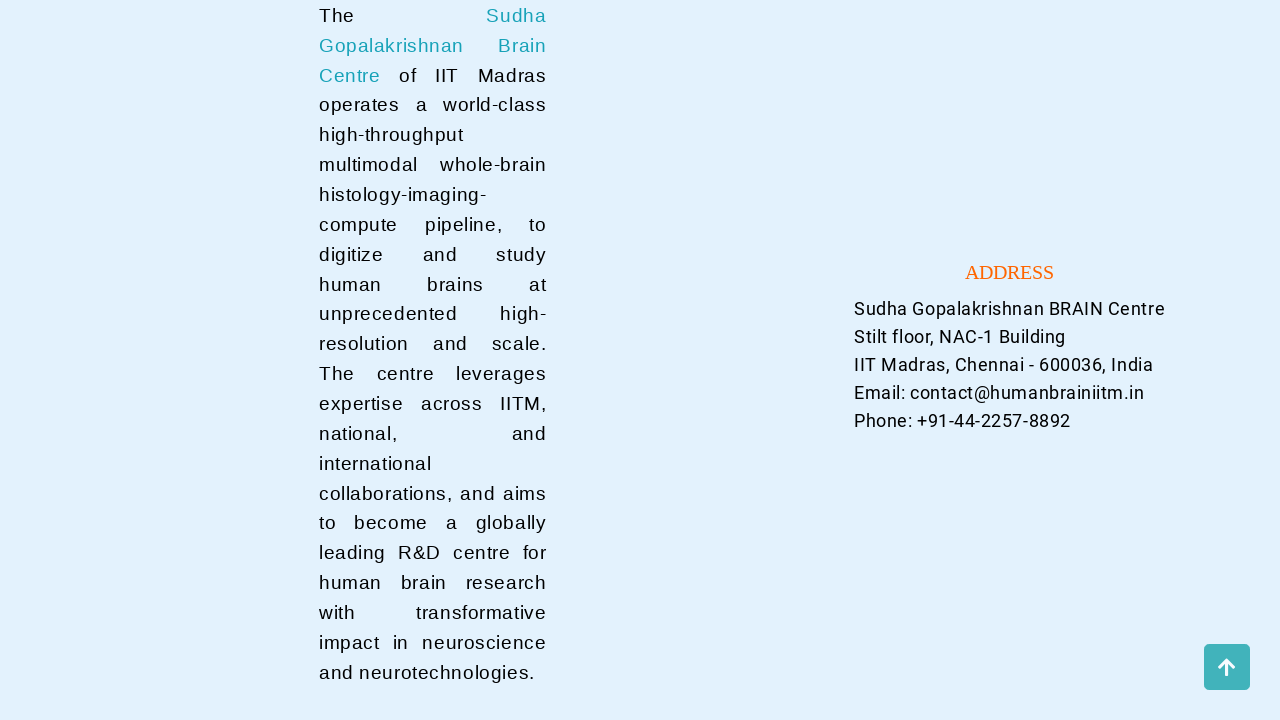

Scrolled back to top of page
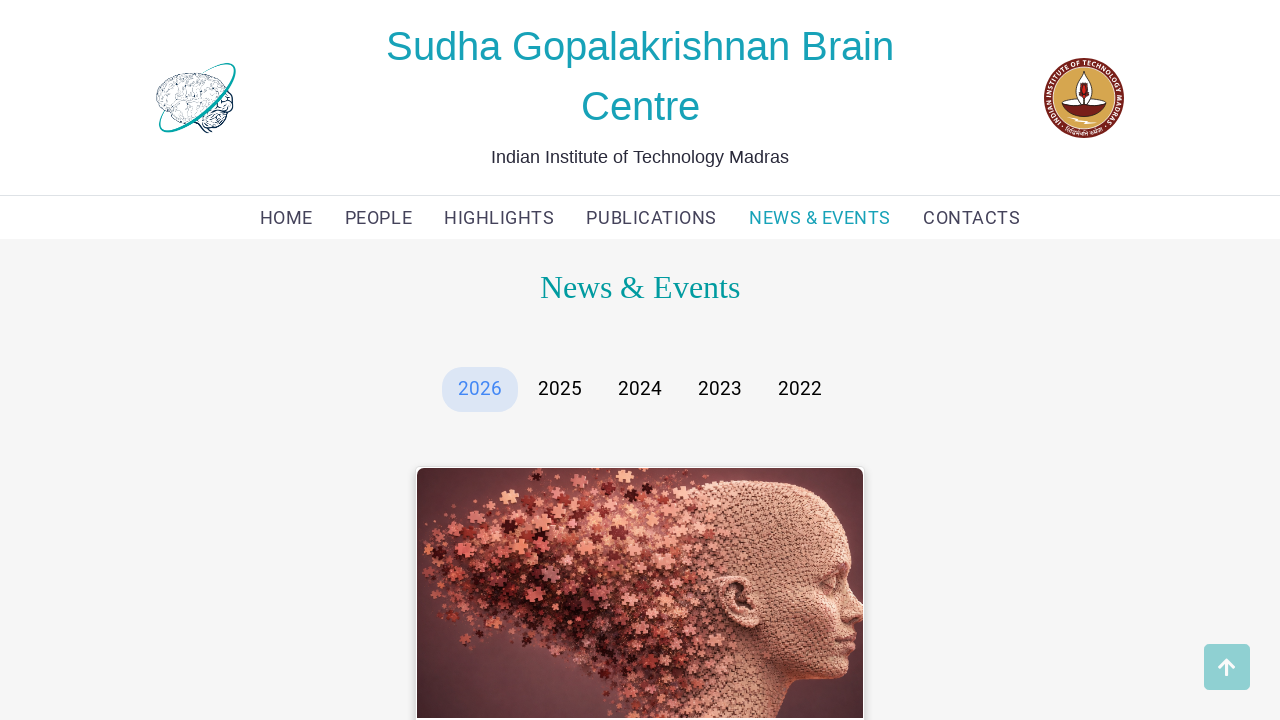

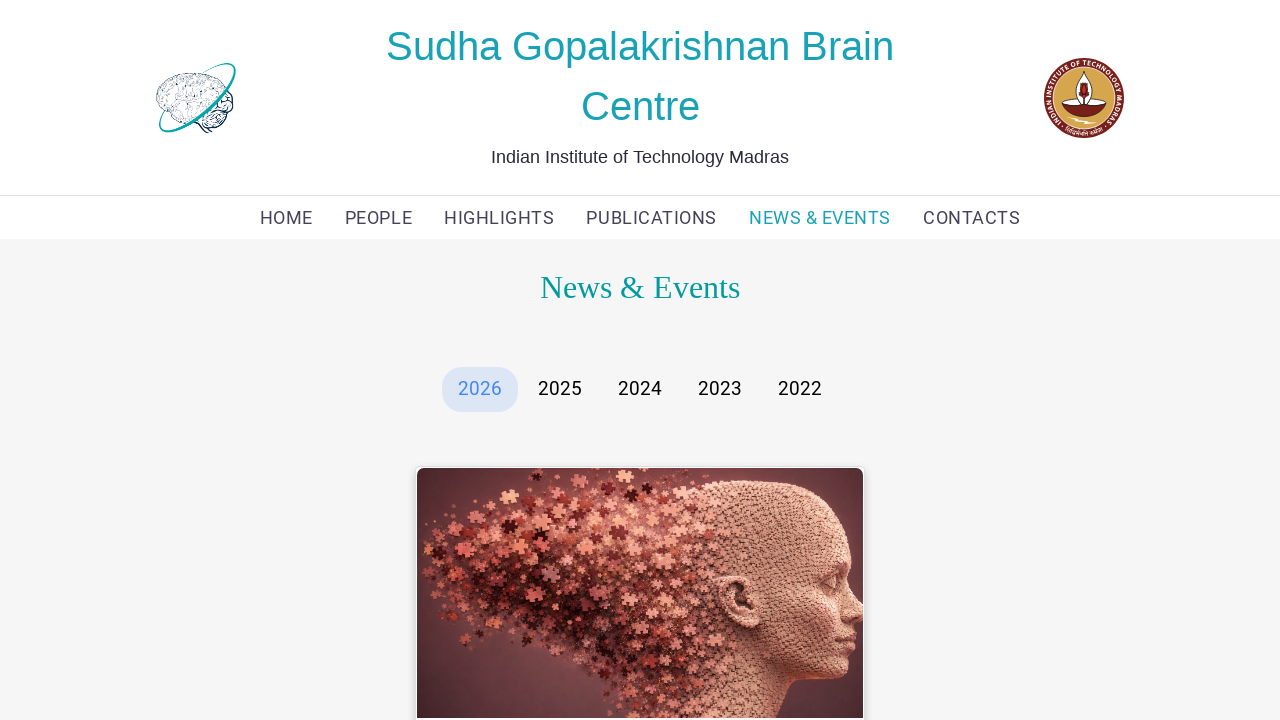